Tests handling of a confirmation alert by dismissing it with the Cancel button

Starting URL: https://the-internet.herokuapp.com/javascript_alerts

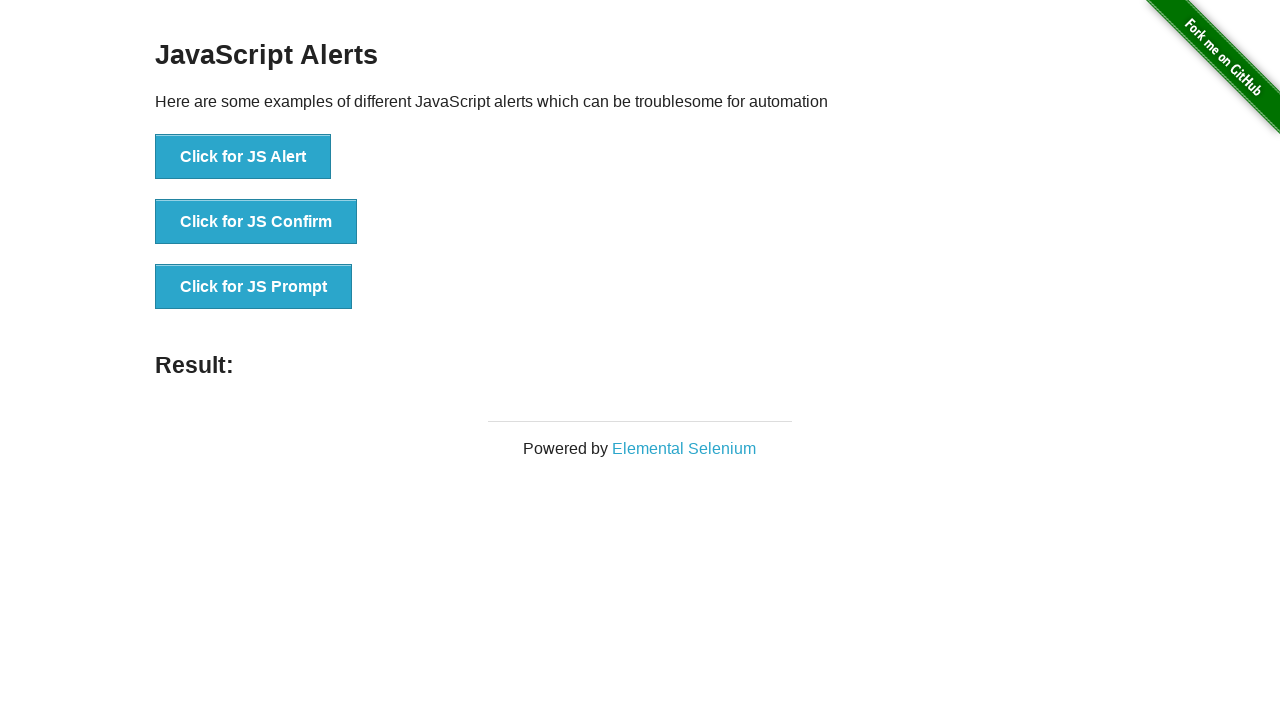

Set up dialog handler to dismiss confirmation alerts
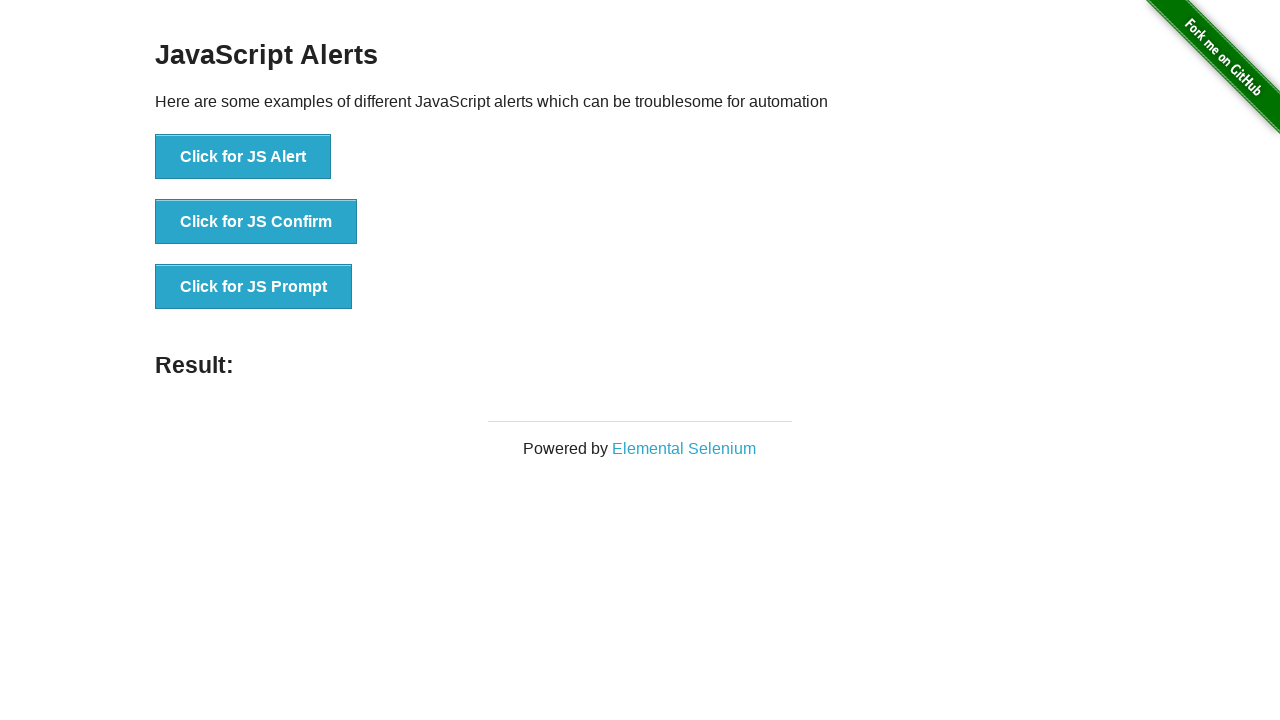

Clicked 'Click for JS Confirm' button to trigger confirmation alert at (256, 222) on xpath=//button[normalize-space()='Click for JS Confirm']
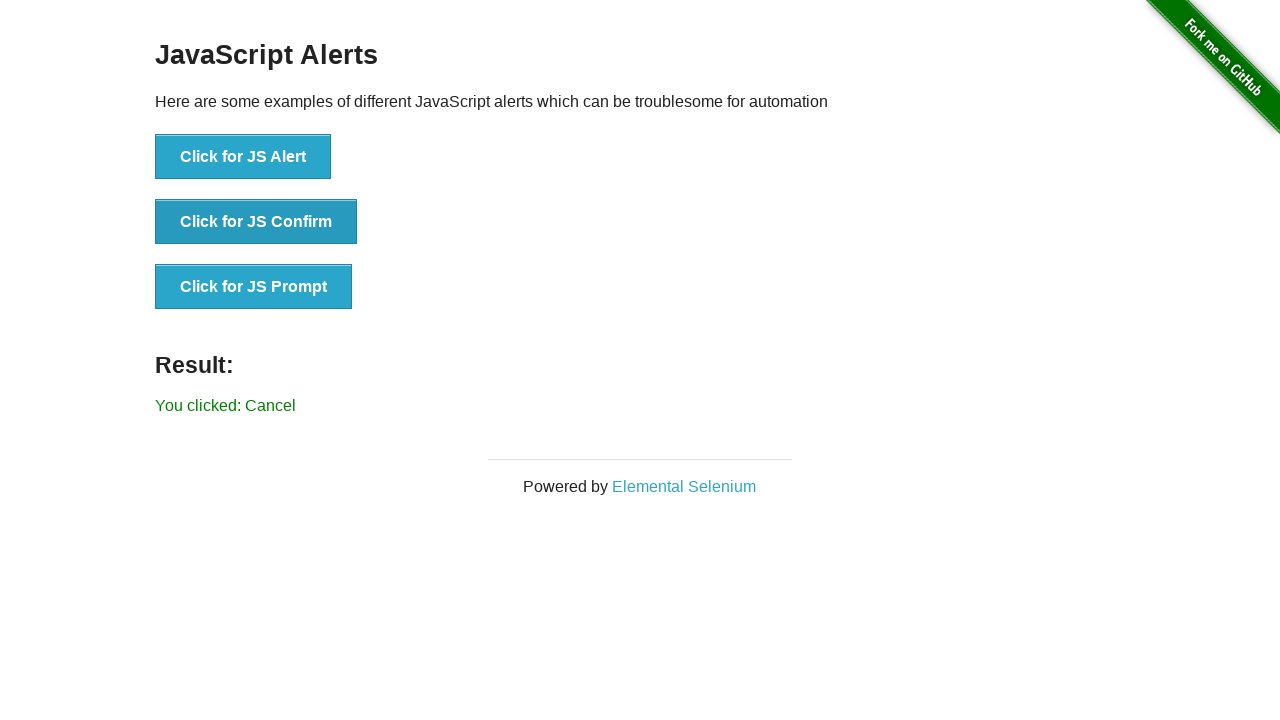

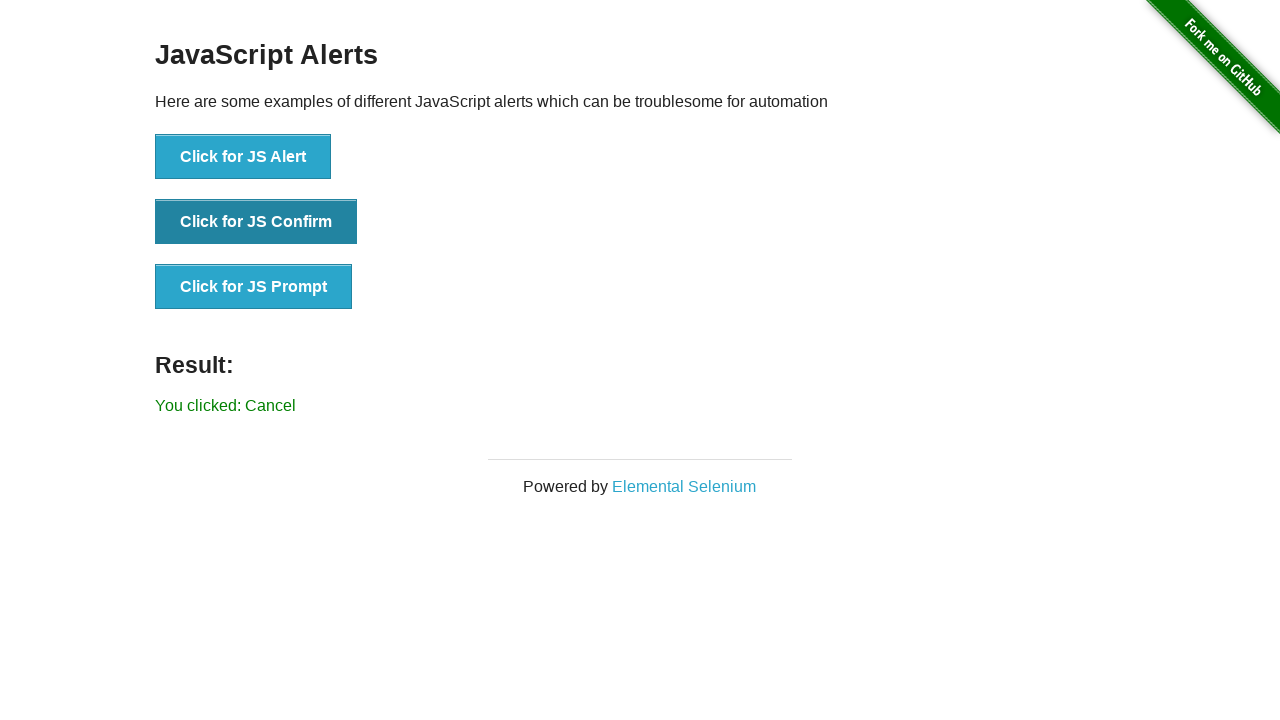